Verifies that the login button is displayed on the login page

Starting URL: https://the-internet.herokuapp.com/

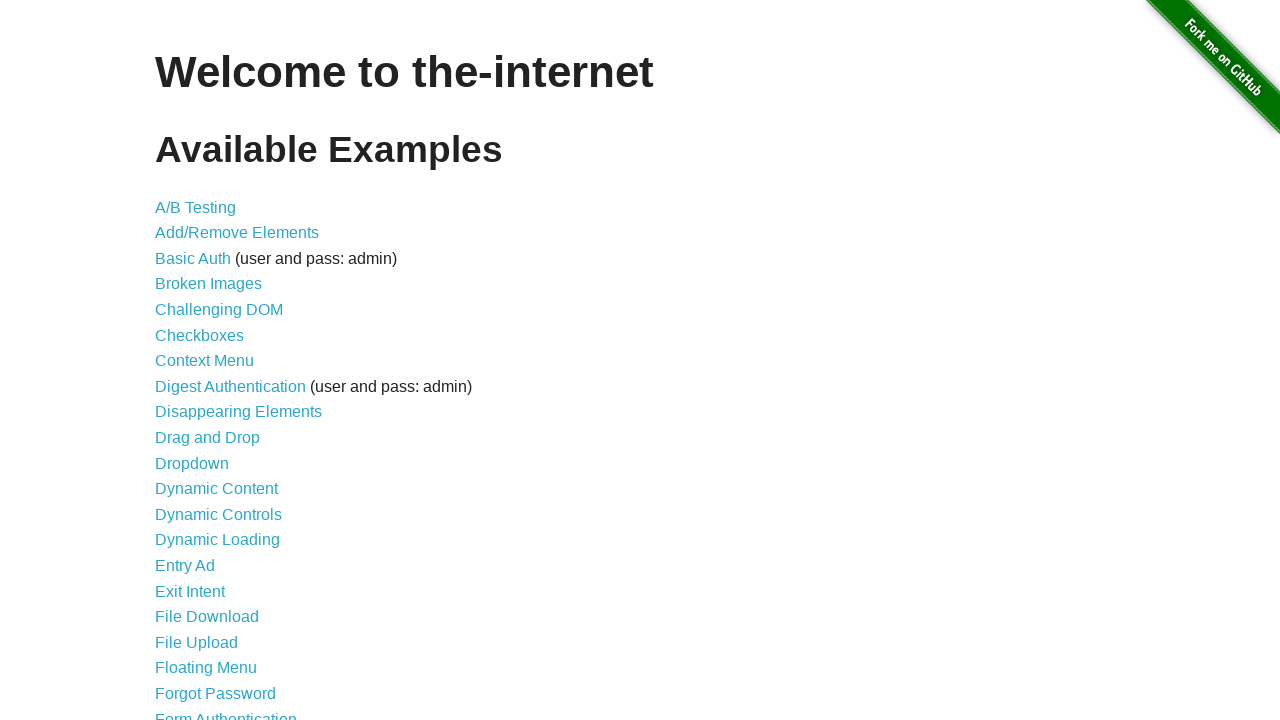

Clicked on Form Authentication link at (226, 712) on text="Form Authentication"
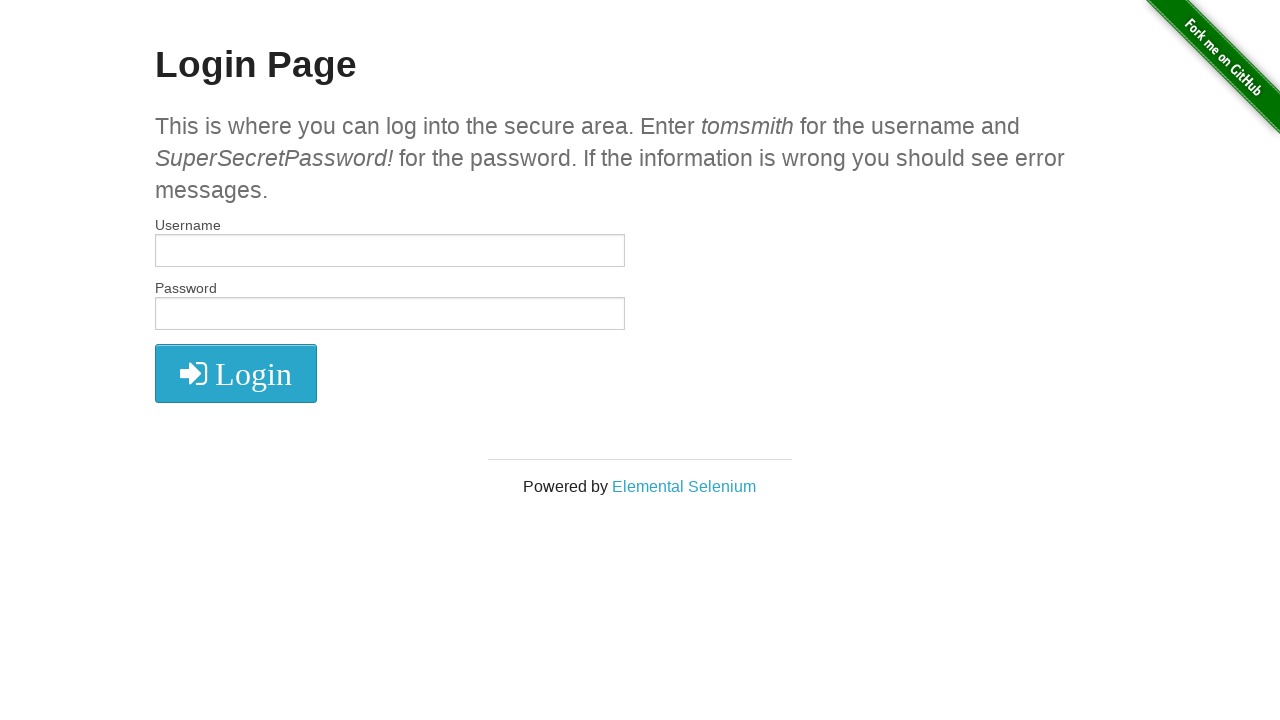

Navigated to login page at https://the-internet.herokuapp.com/login
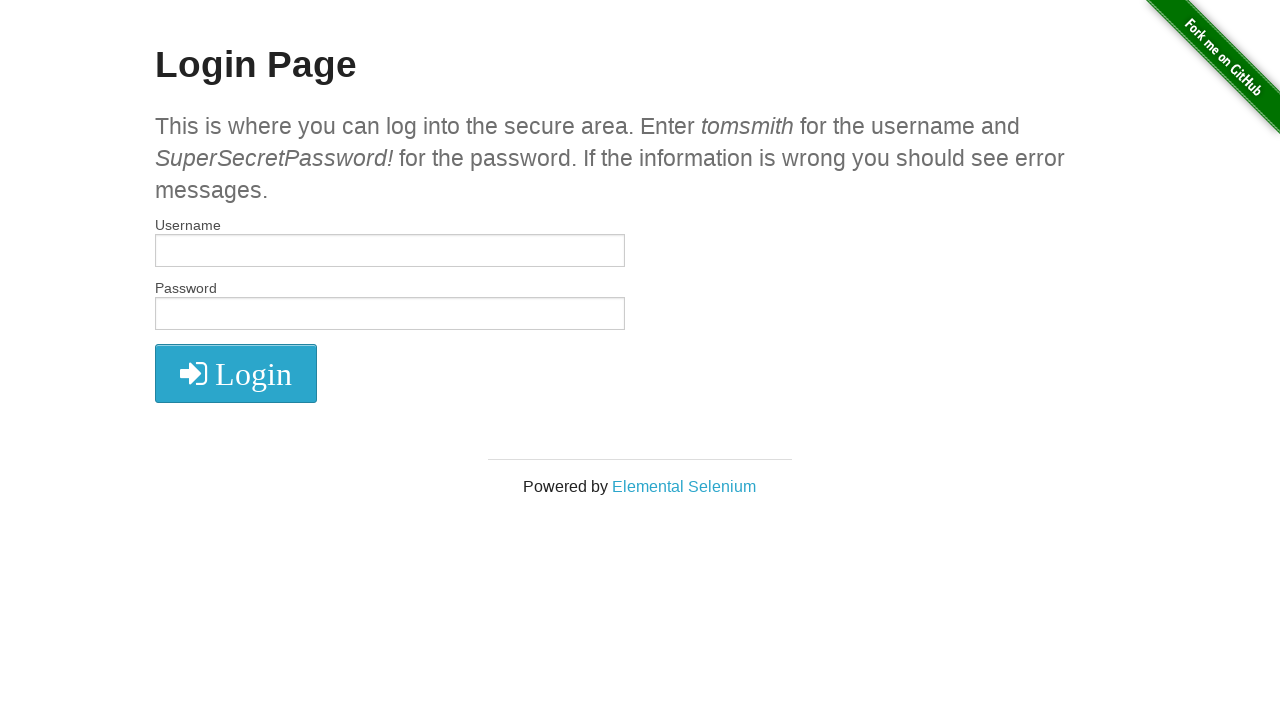

Clicked login button to verify it is displayed at (640, 320) on #login
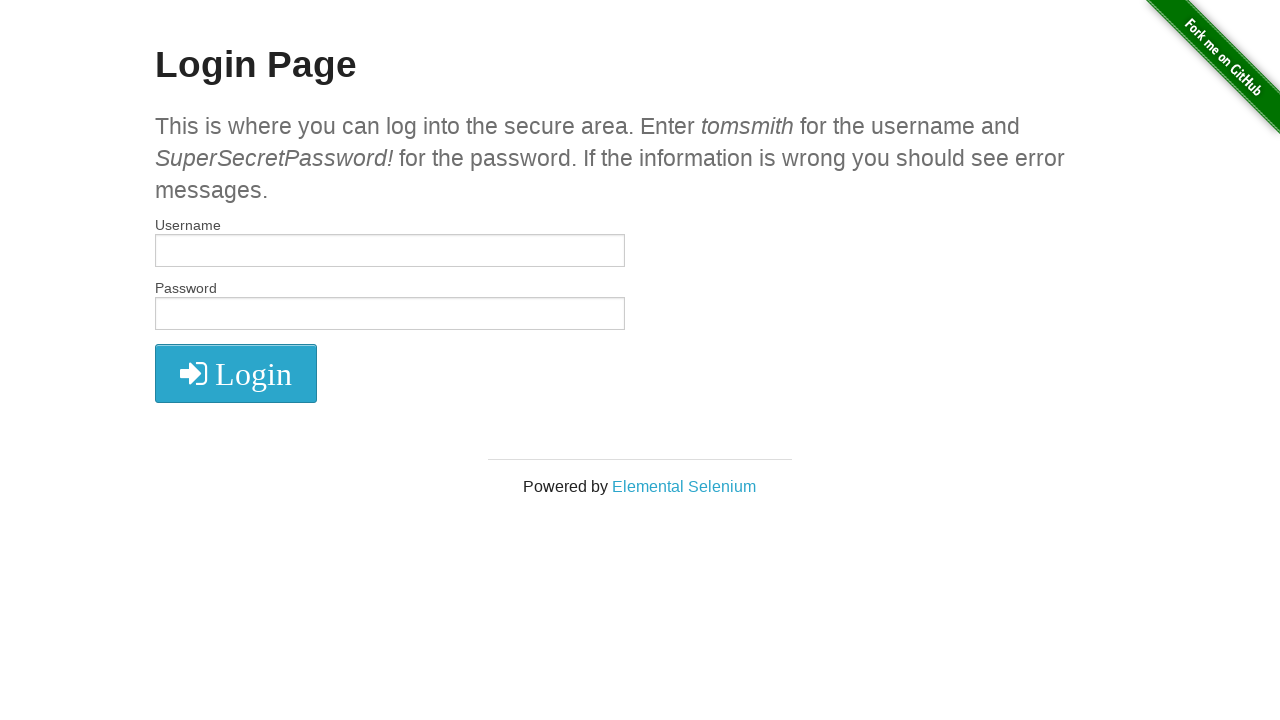

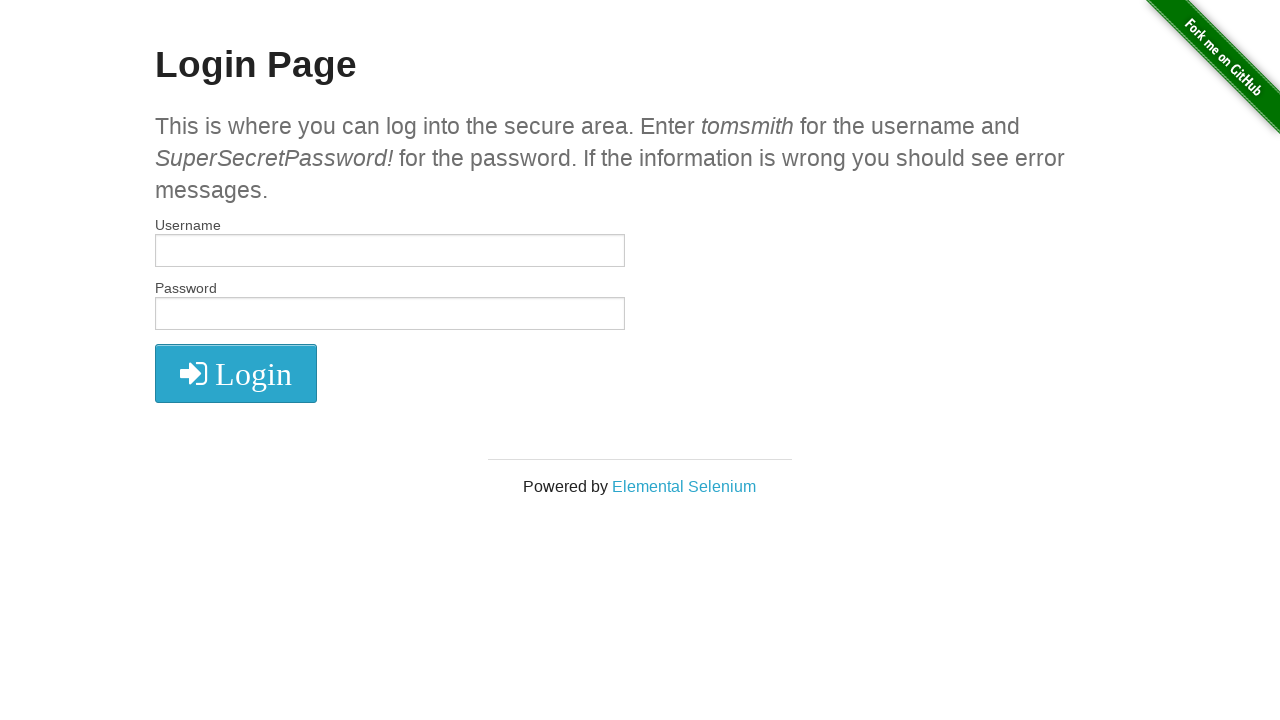